Tests multi-window browser functionality by opening a new browser window and navigating to a second website (OpenCart) while keeping the first website (nopCommerce) open in the original window.

Starting URL: https://demo.nopcommerce.com/

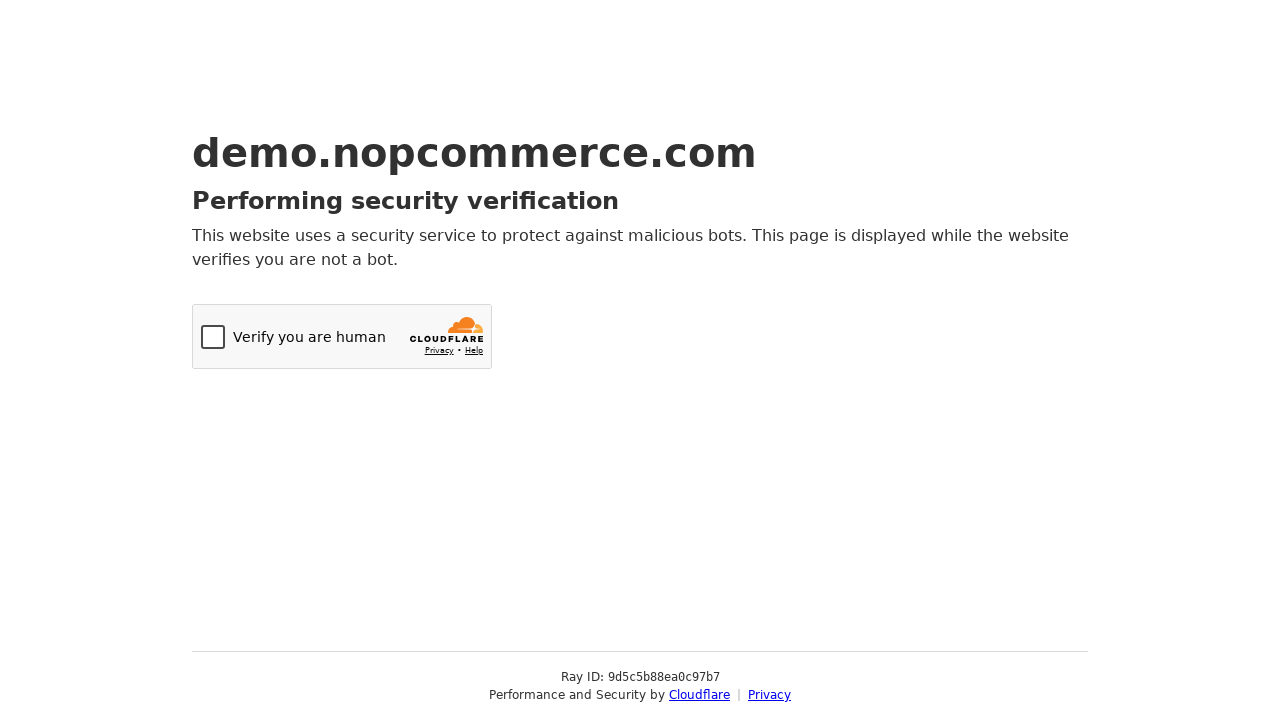

Opened a new browser window
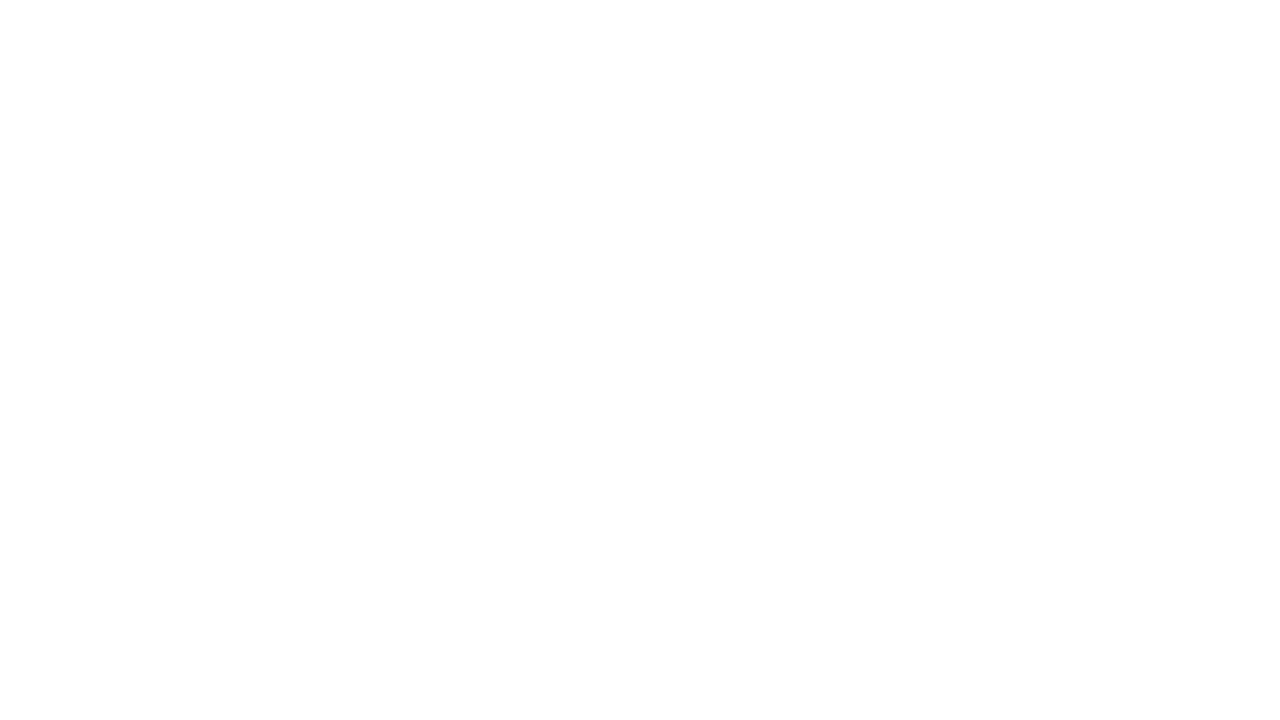

Navigated new window to OpenCart website
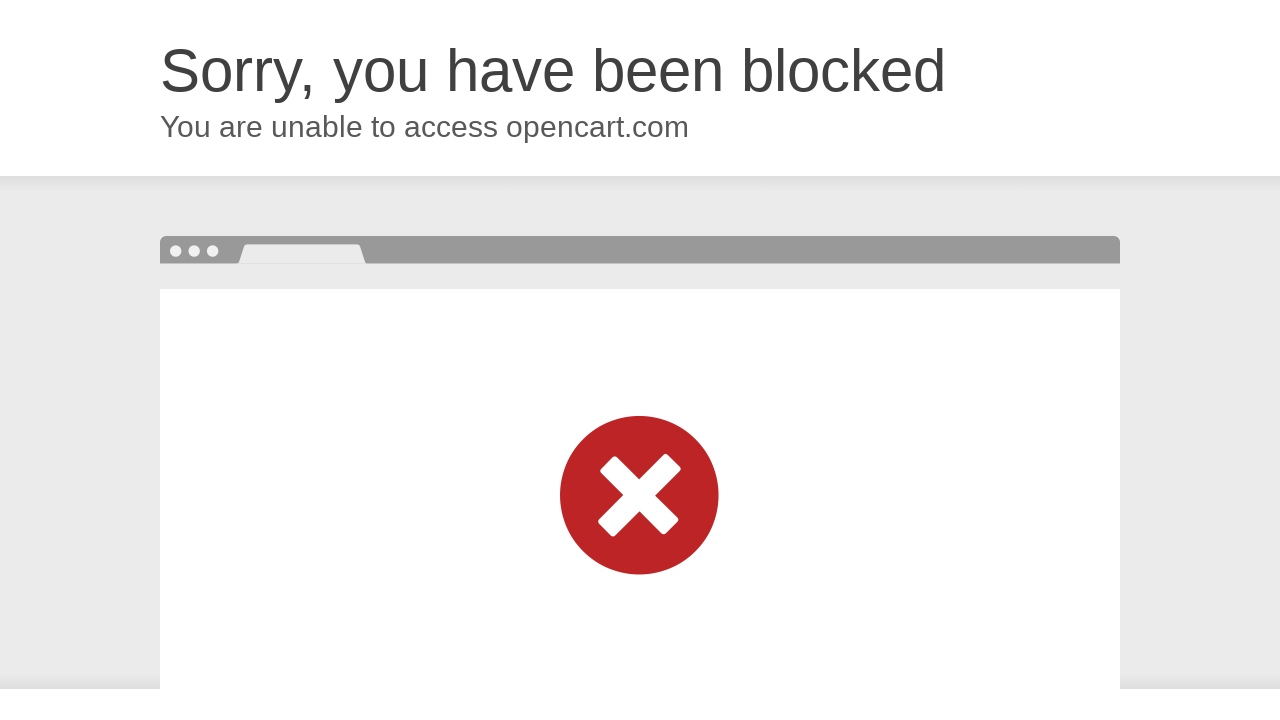

OpenCart page DOM content loaded
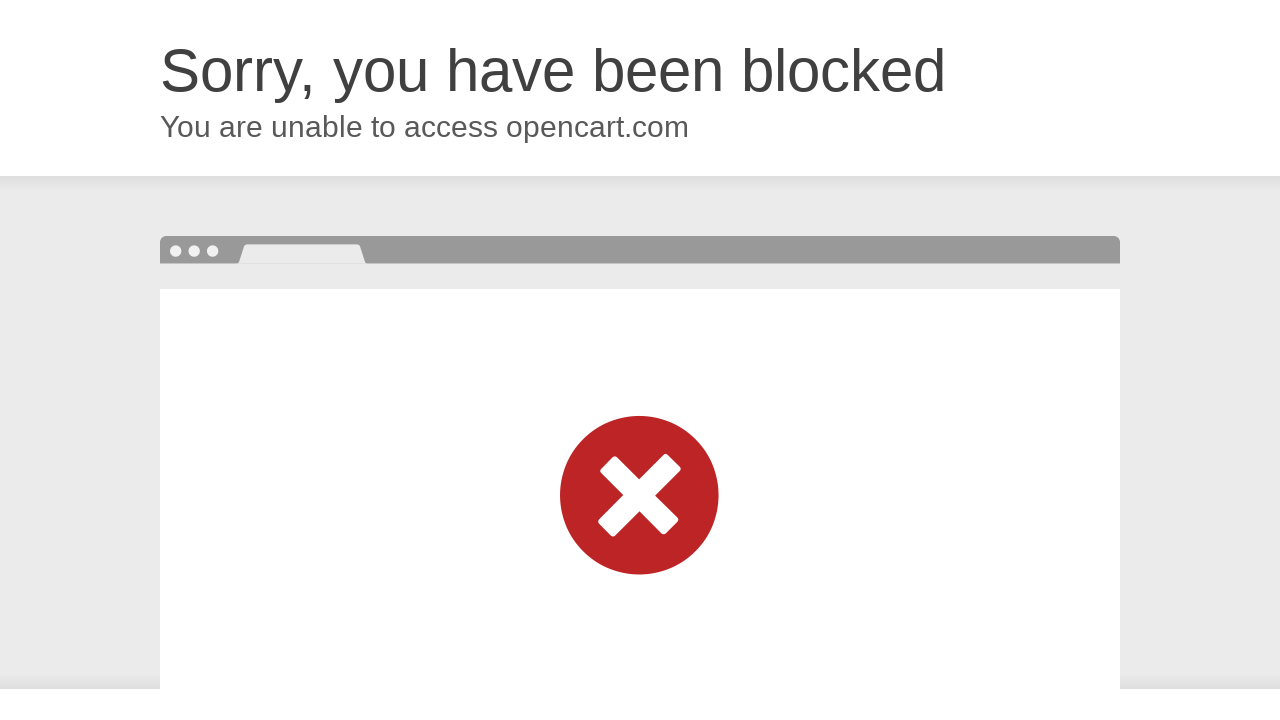

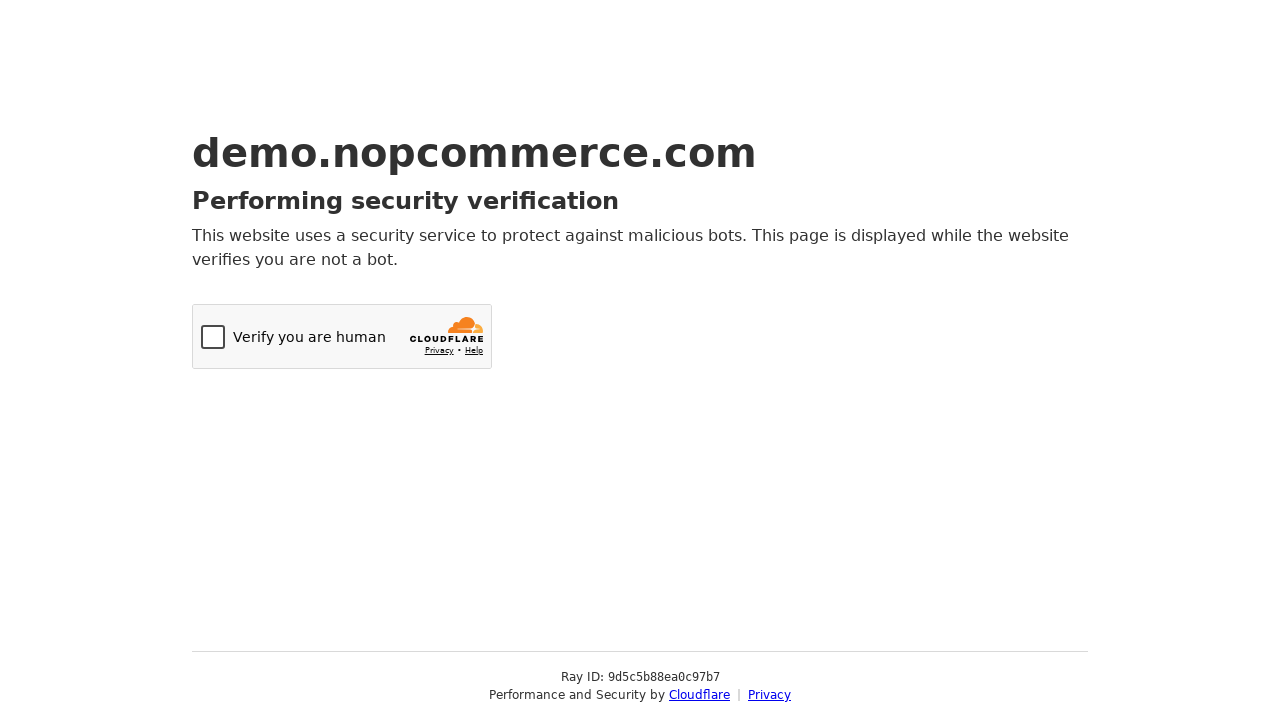